Tests prompt dialog by clicking a button, entering text in the prompt, and verifying the input field receives the value

Starting URL: https://axafrance.github.io/webengine-dotnet/demo/Test.html

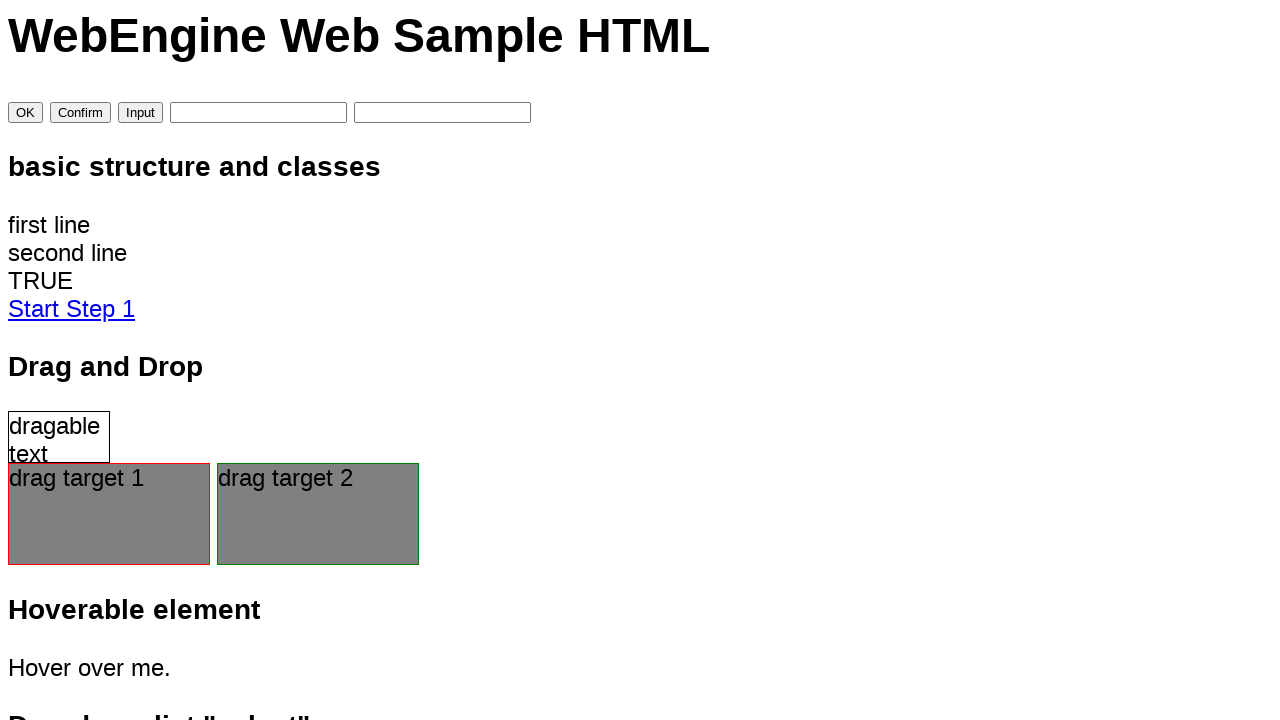

Set up dialog handler to accept prompt with 'helloworld'
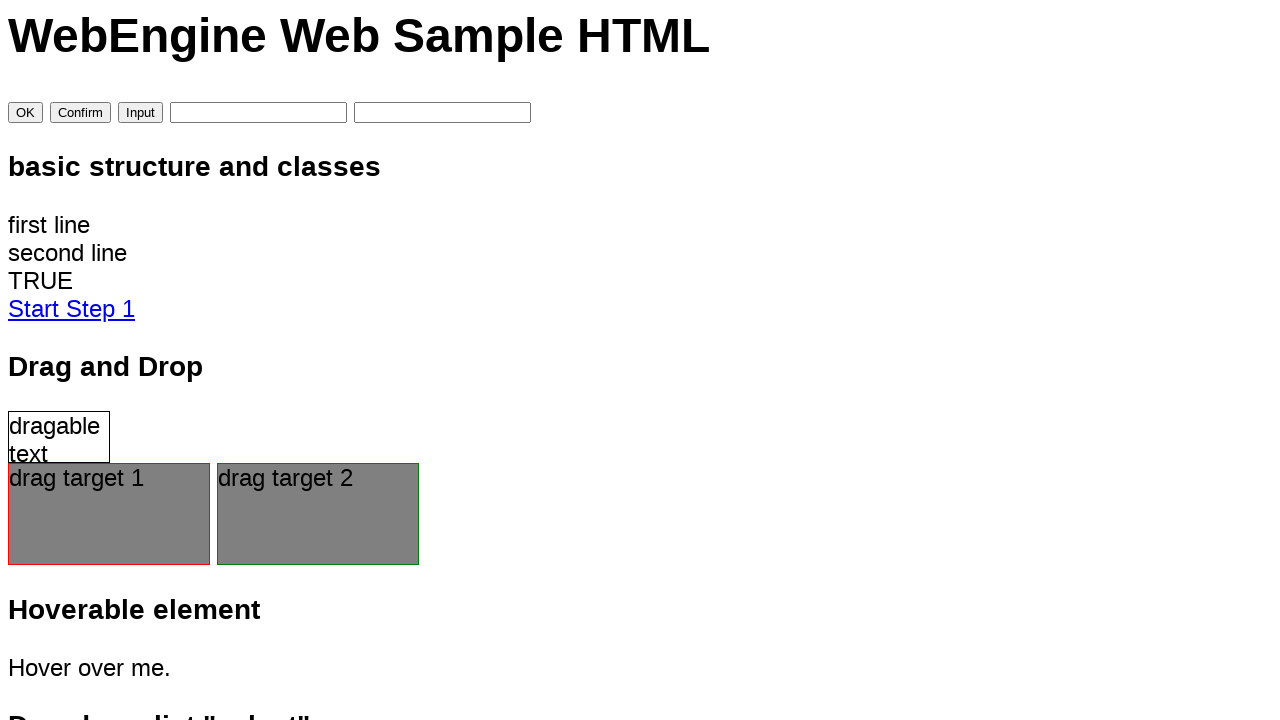

Clicked Input button to trigger prompt dialog at (140, 113) on input[value='Input']
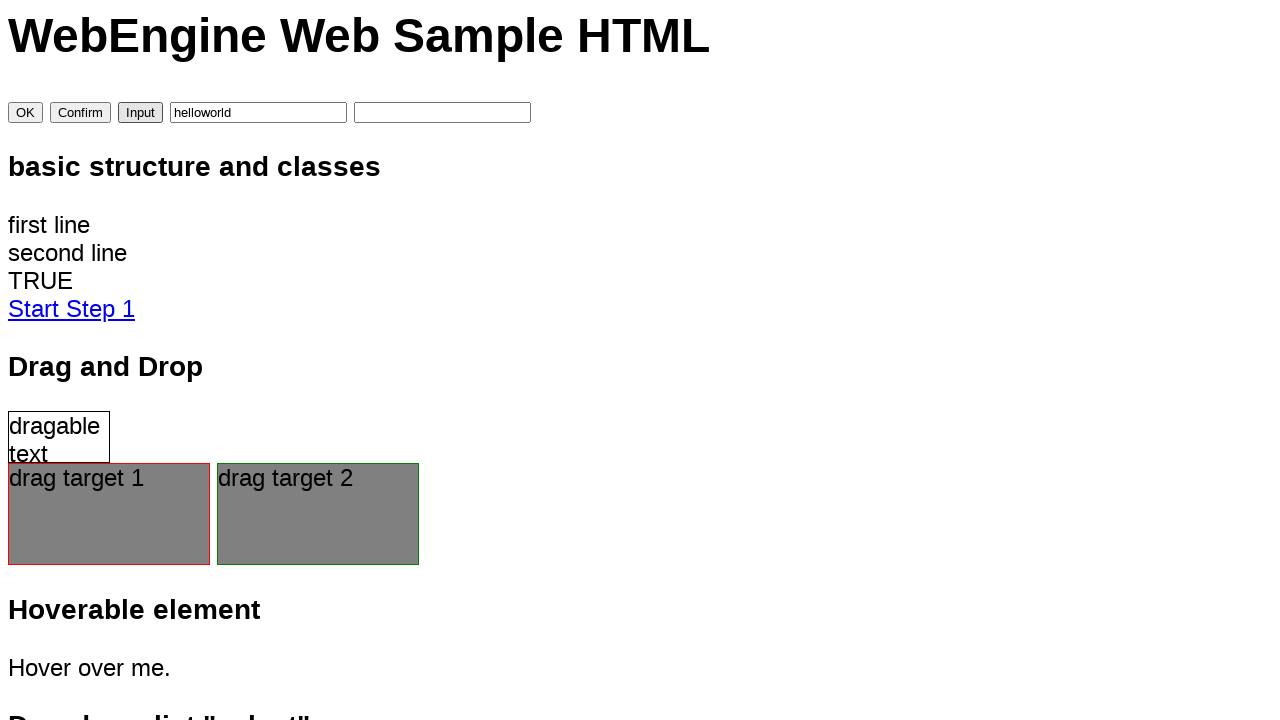

Waited for dialog handling to complete
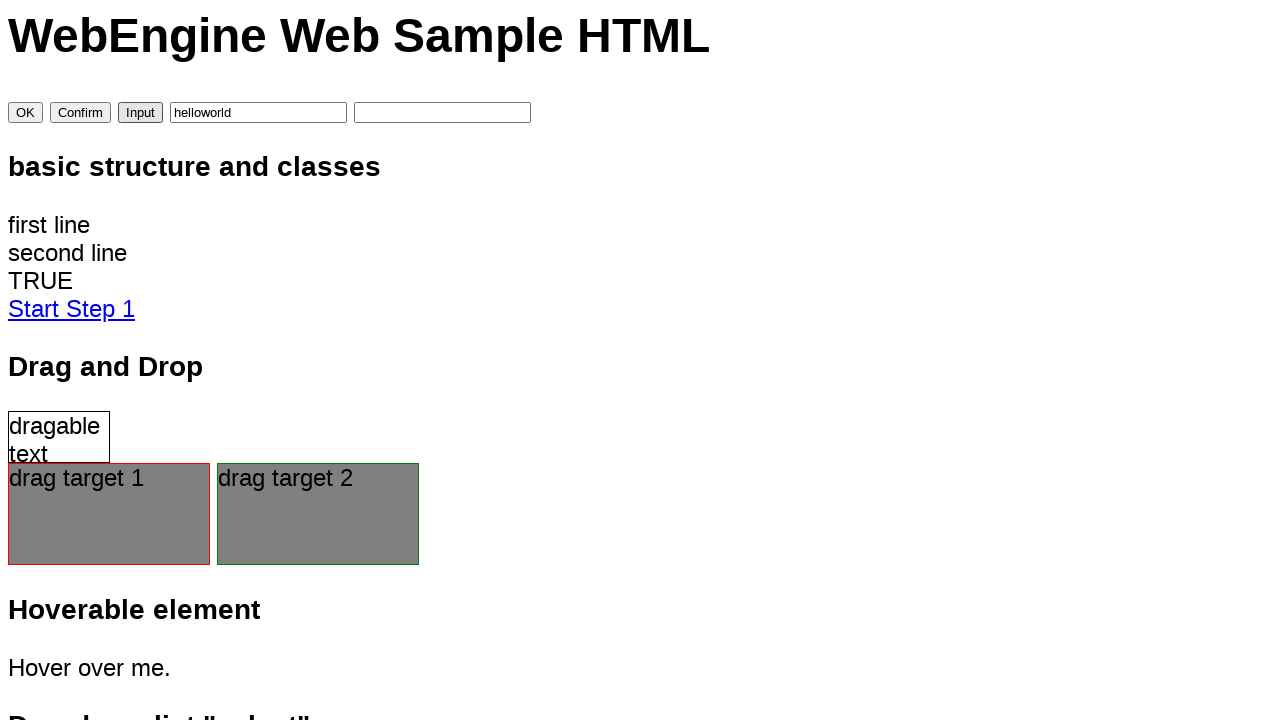

Retrieved input value from #inputValue field
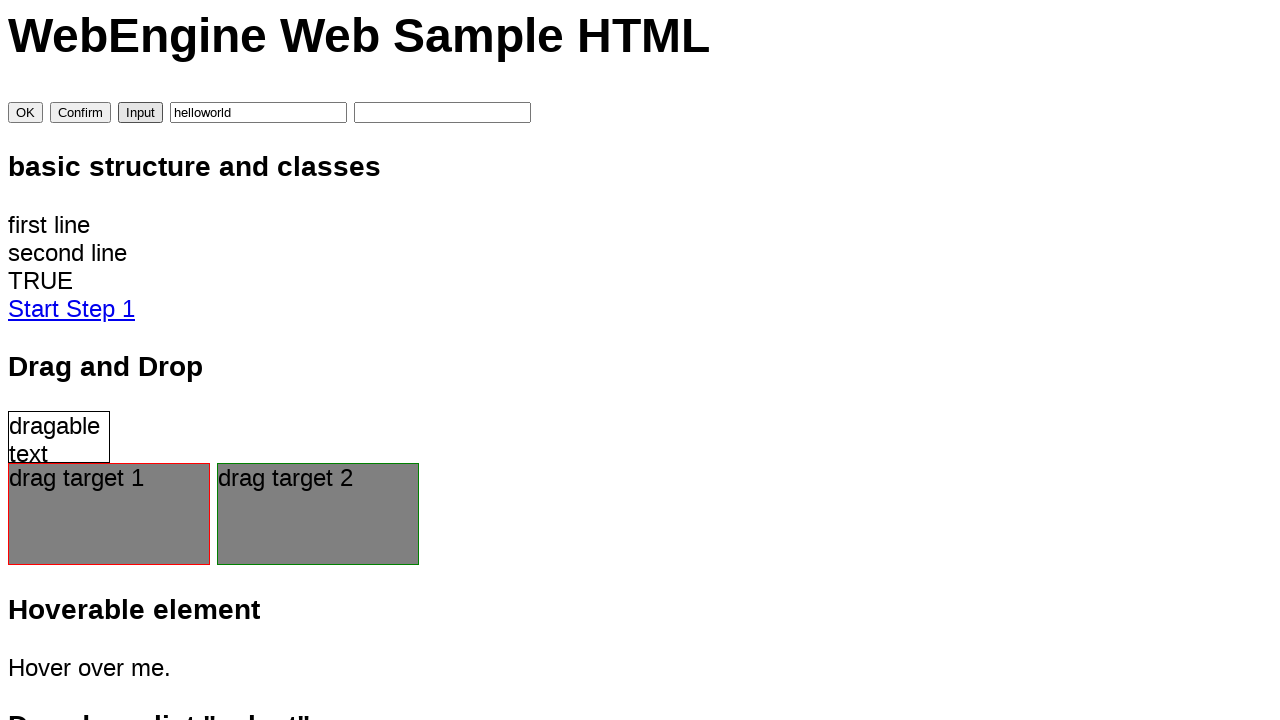

Verified input value equals 'helloworld'
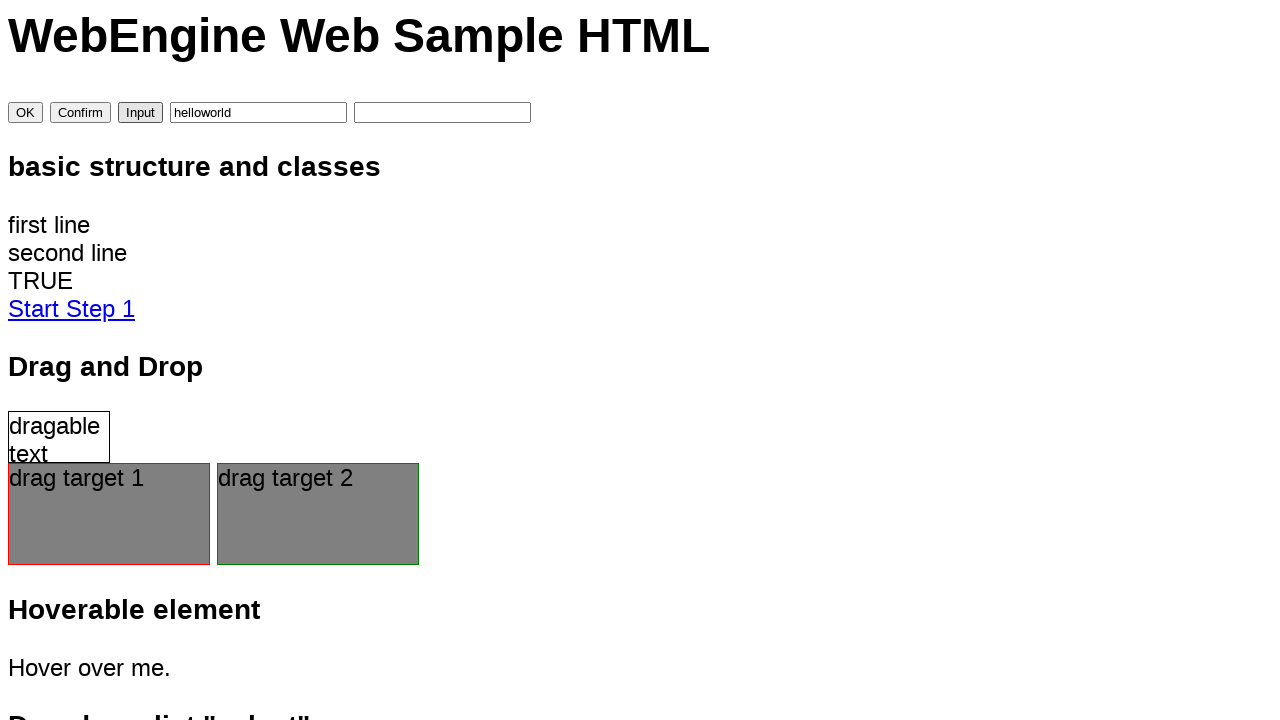

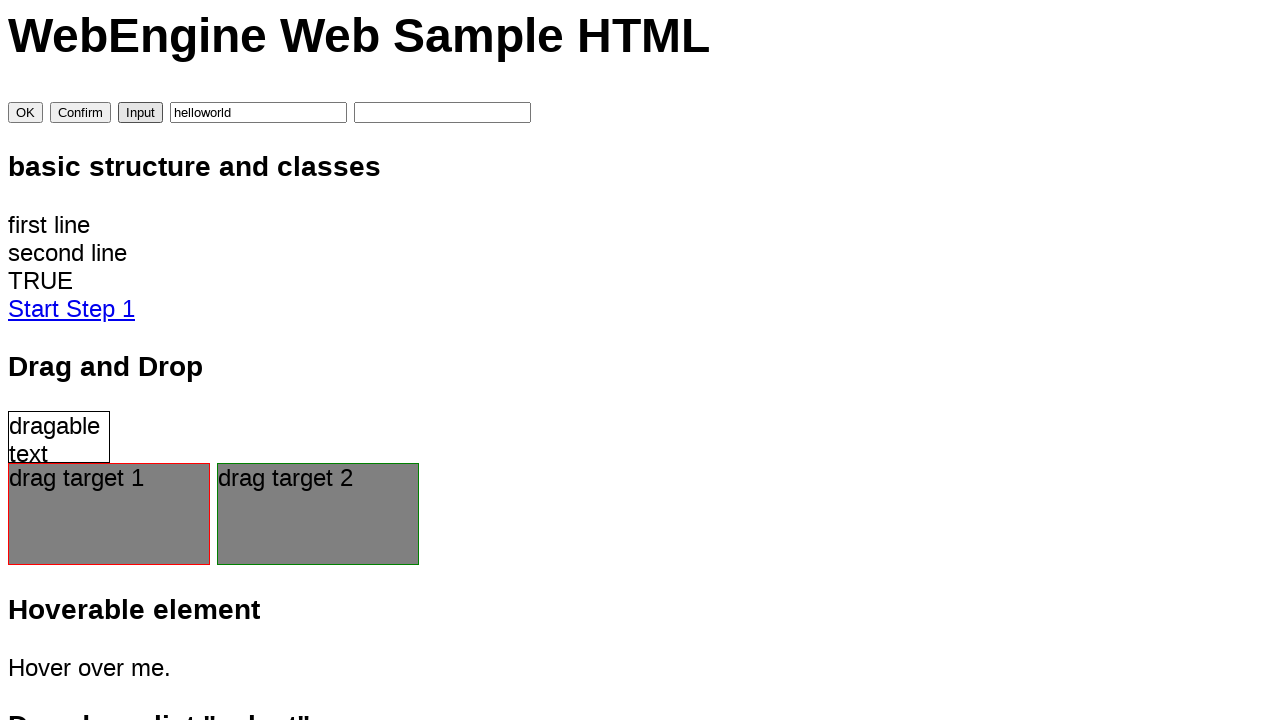